Tests the text box form by entering a username, submitting the form, and verifying the result displays the entered name correctly.

Starting URL: https://demoqa.com/text-box

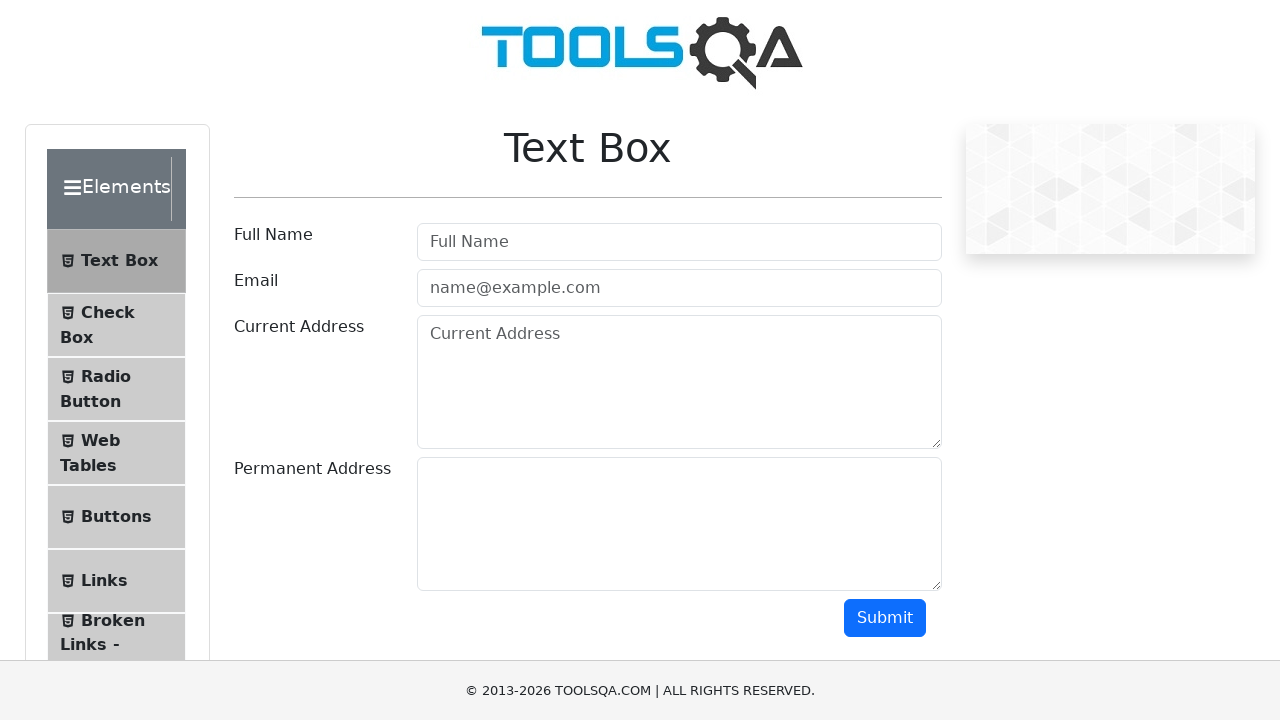

Filled userName field with 'test' on #userName
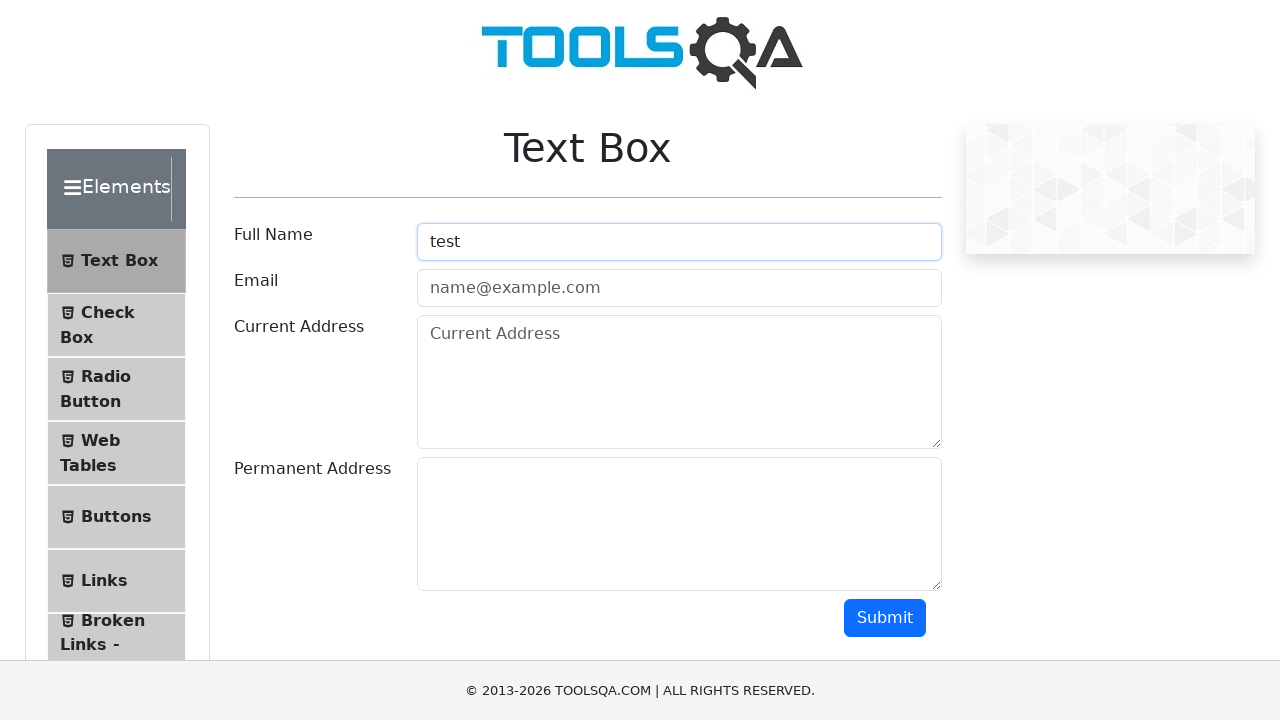

Scrolled down to make submit button visible
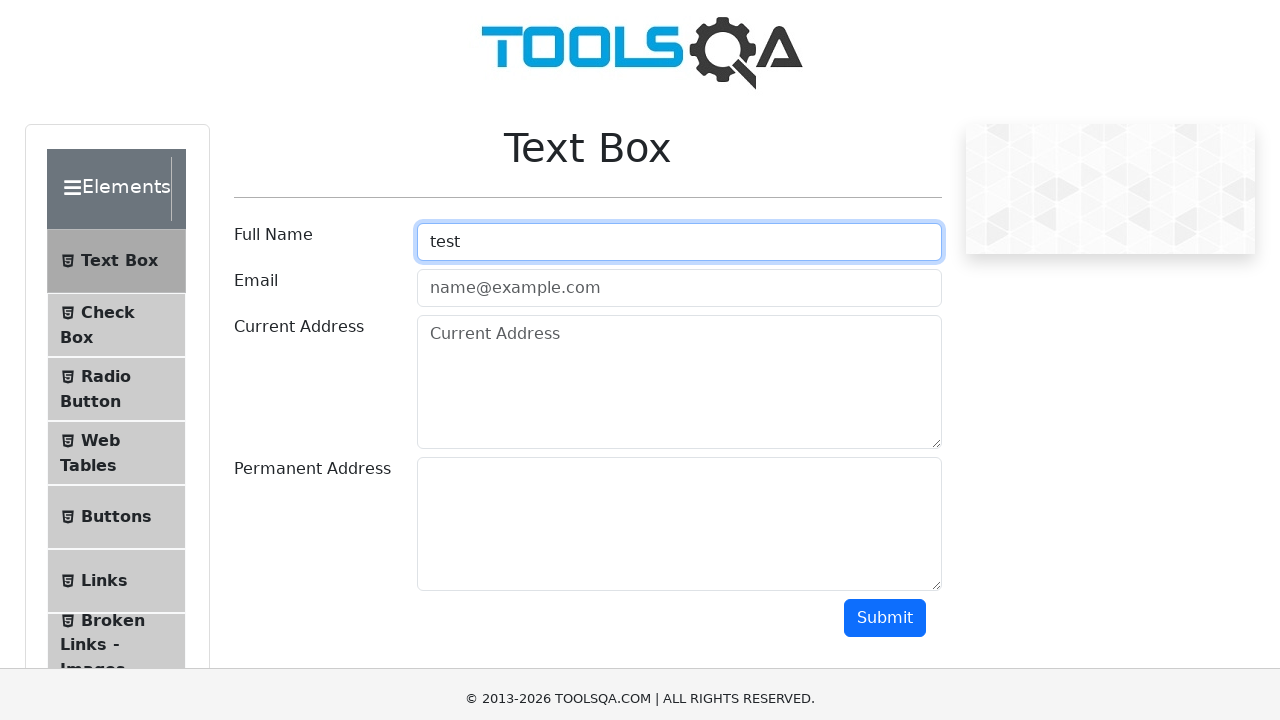

Clicked submit button at (885, 19) on button#submit
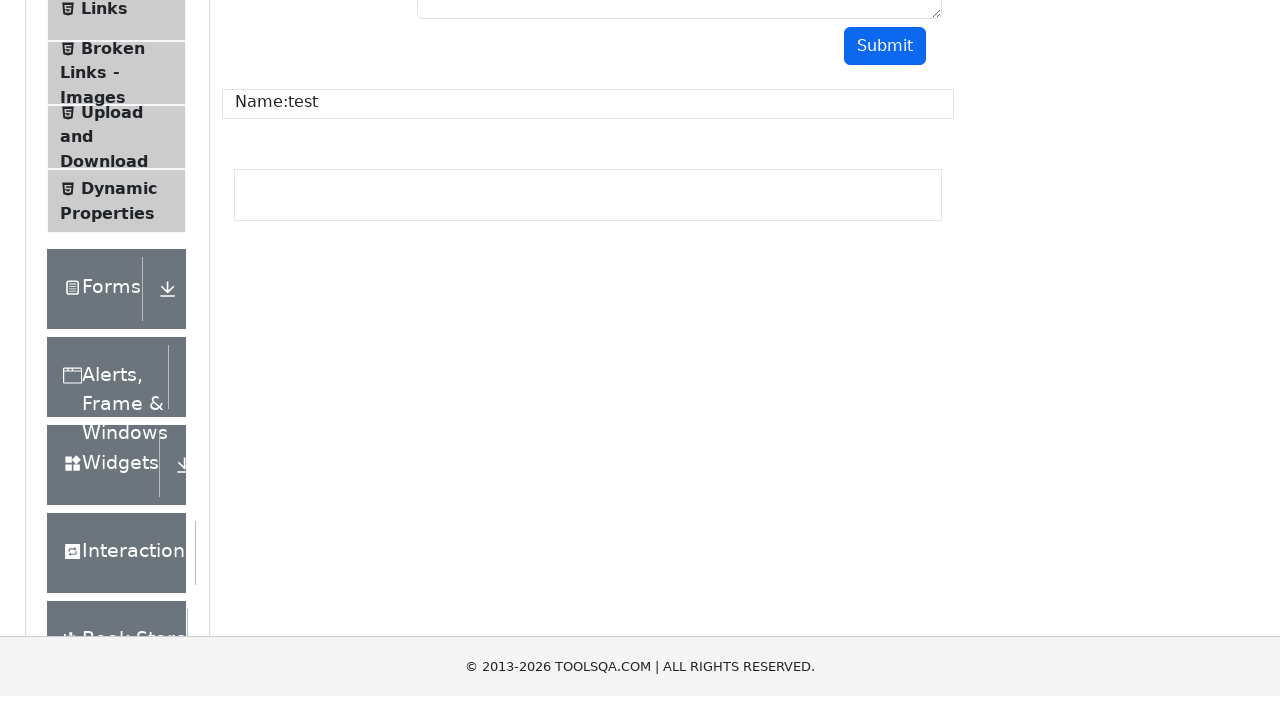

Result field with name appeared and loaded
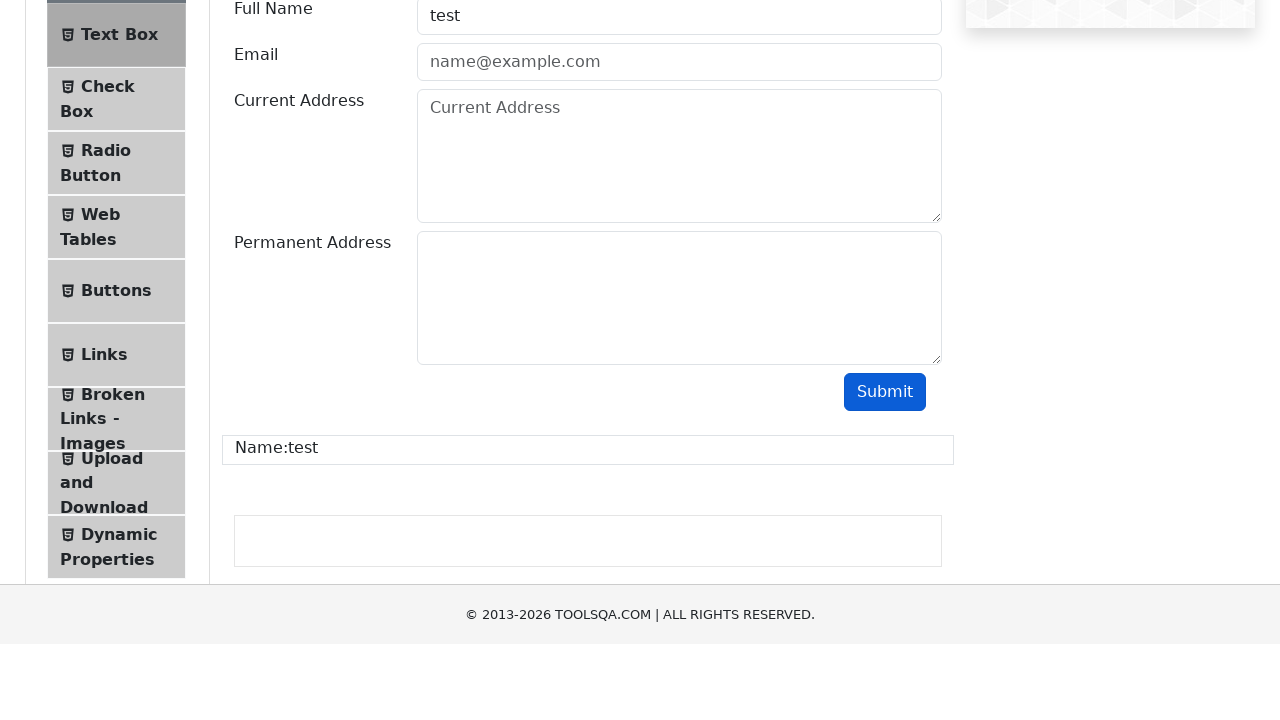

Verified that result field displays 'Name:test' correctly
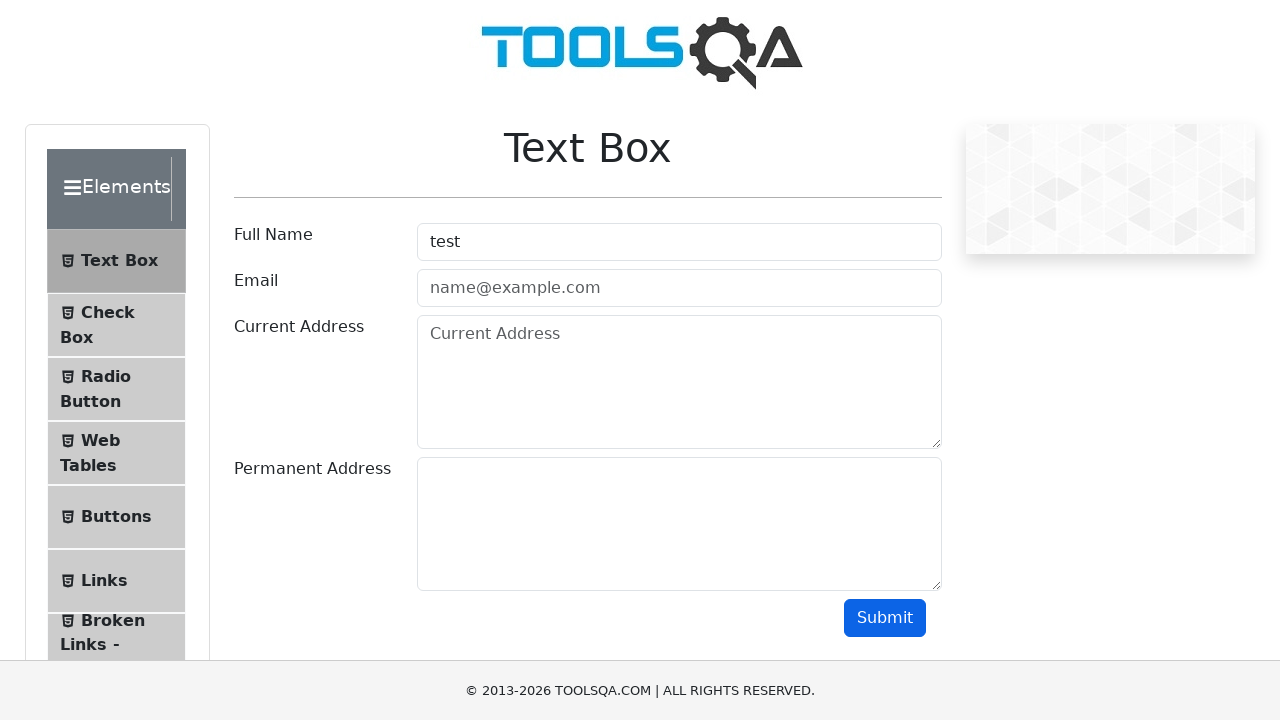

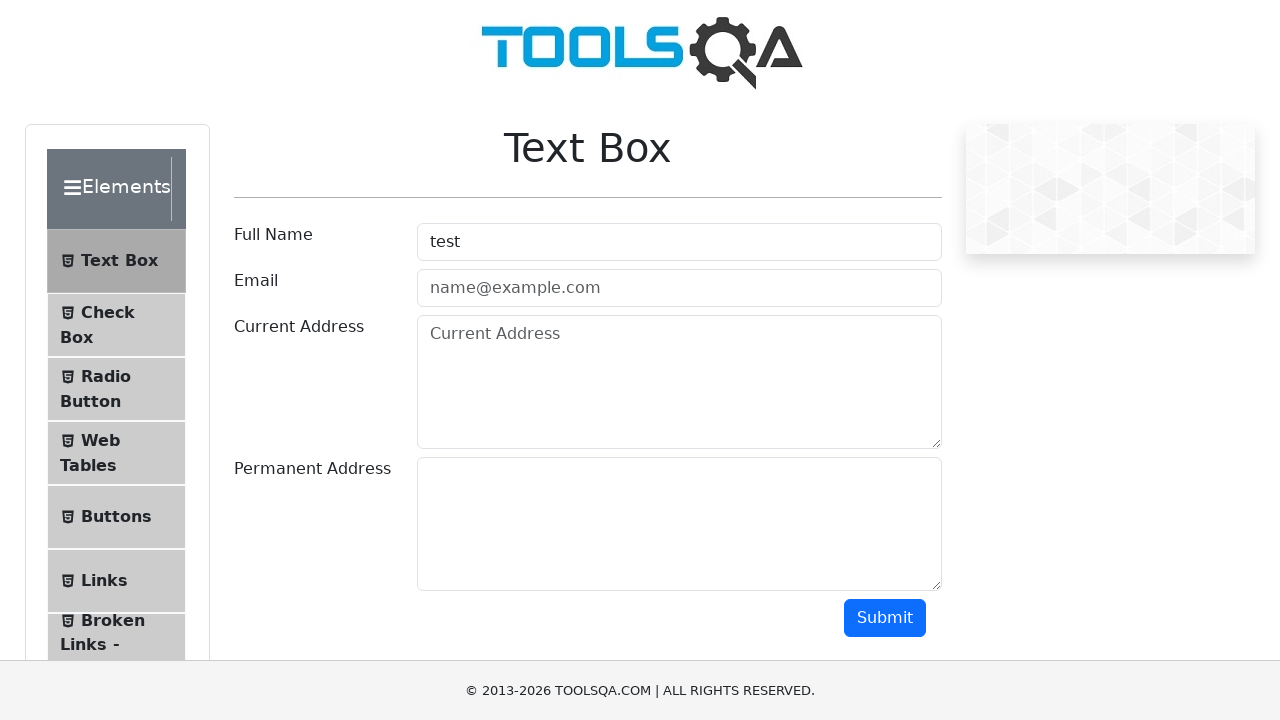